Navigates to a YouTube video page and waits for the video player to fully load

Starting URL: https://www.youtube.com/watch?v=aqz-KE-bpKQ

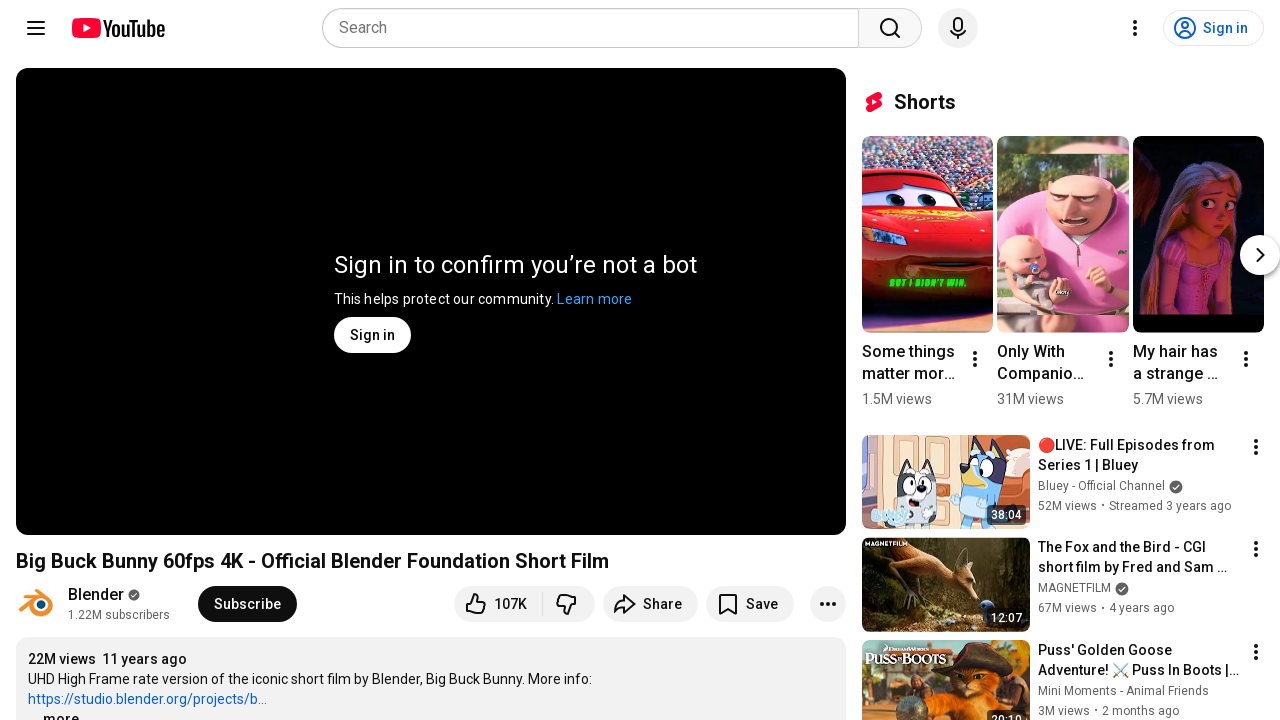

Navigated to YouTube video page
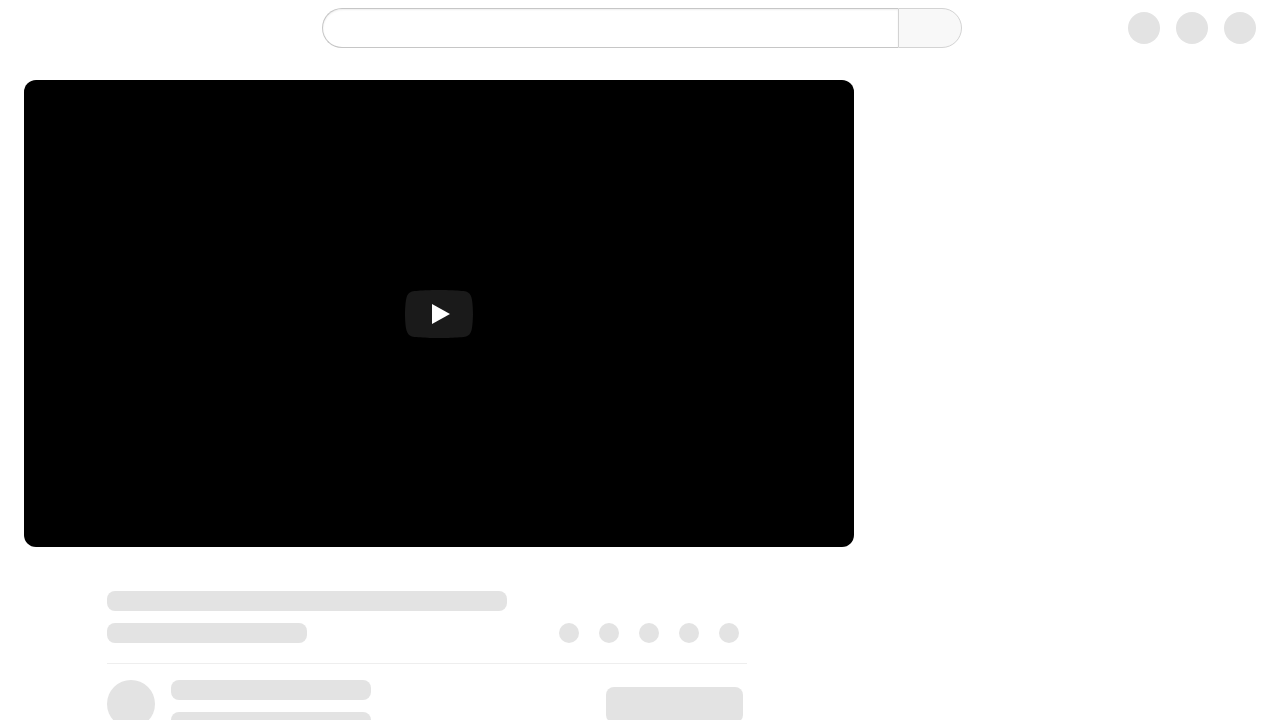

YouTube player element became visible
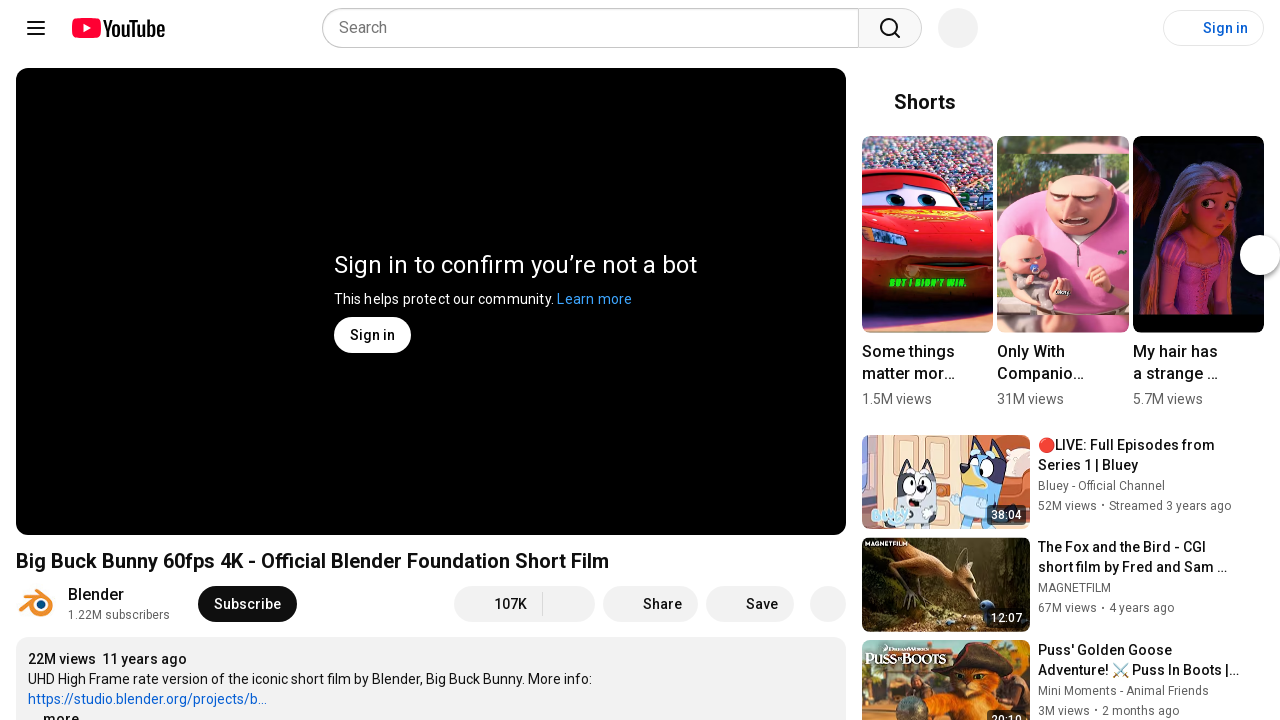

Waited 1000ms for player to fully initialize
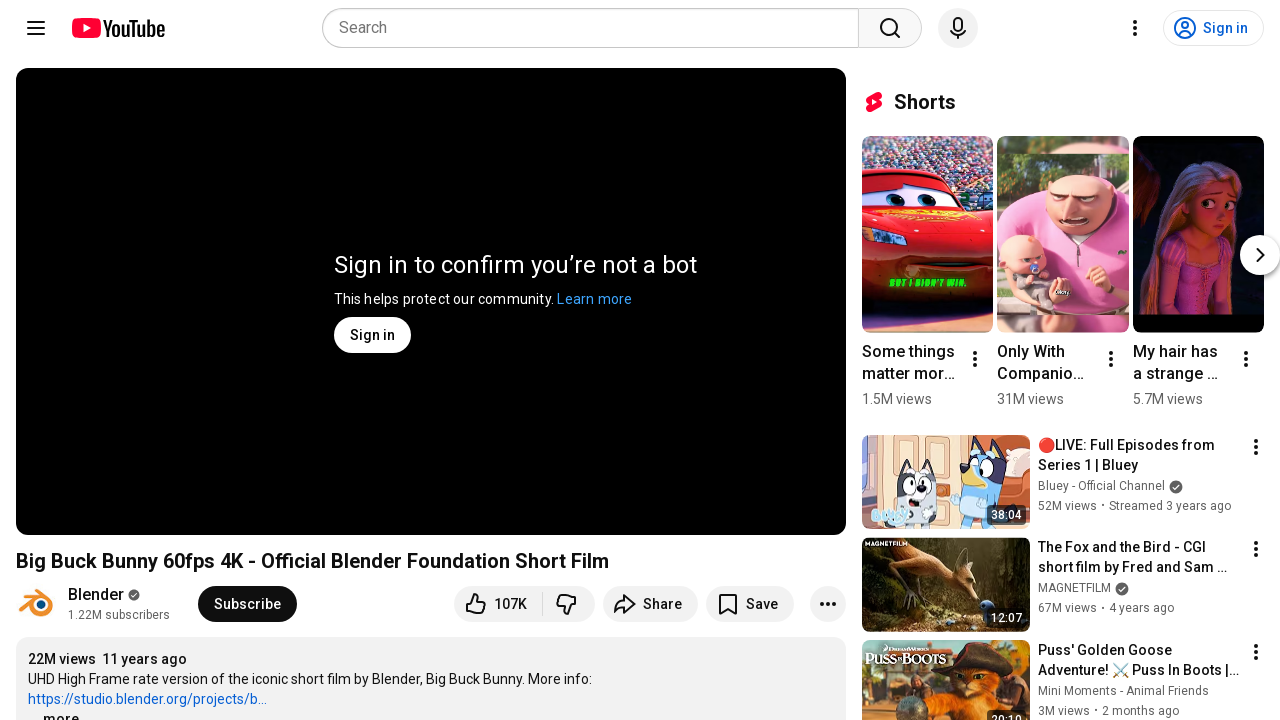

Page reached networkidle state, fully loaded
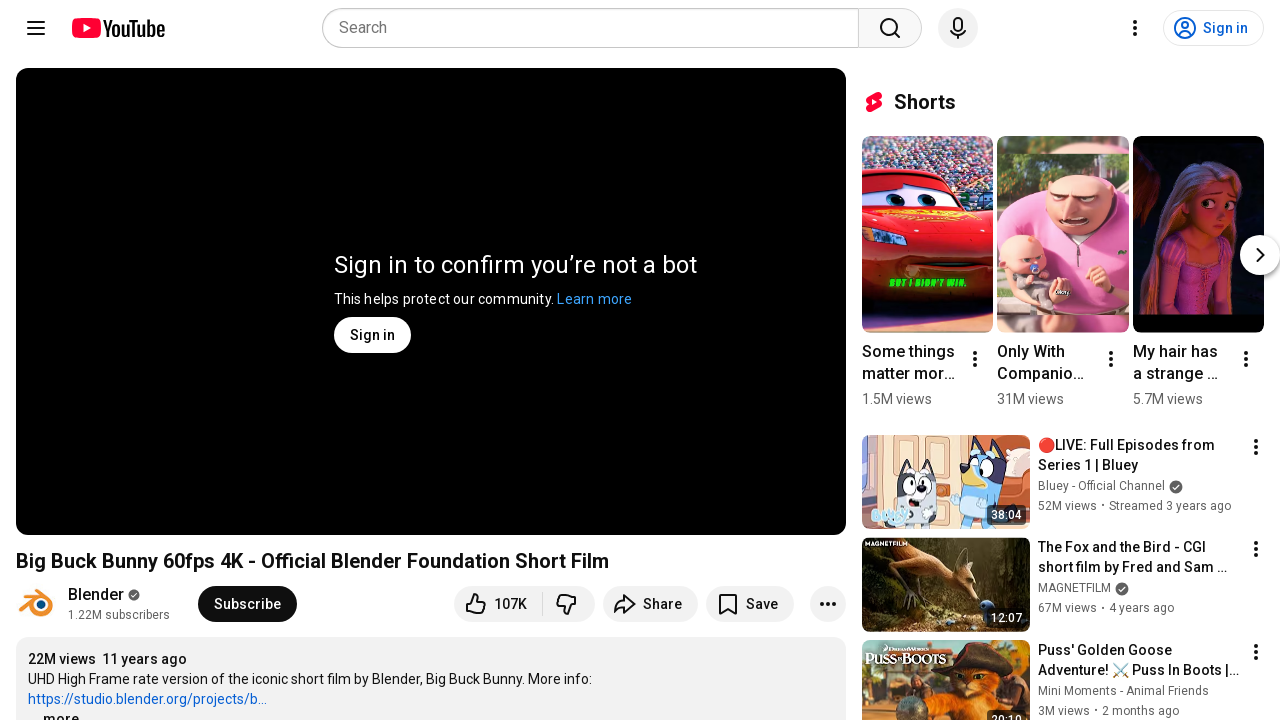

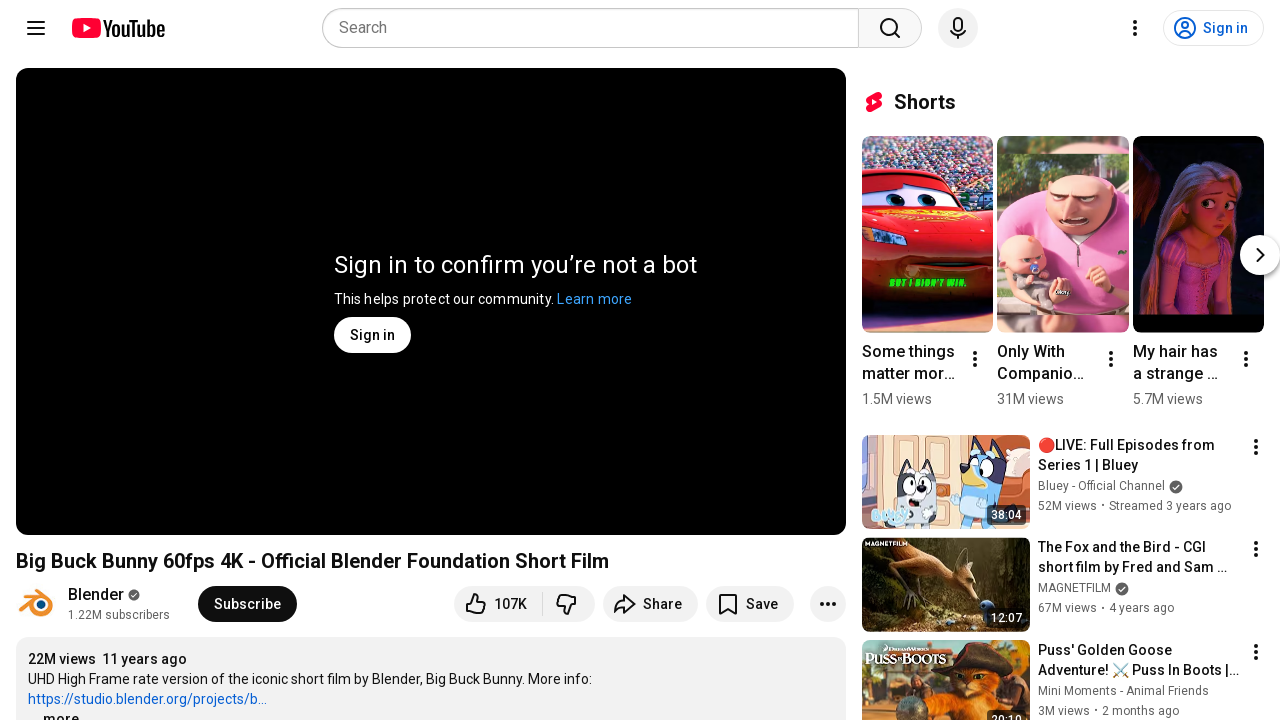